Tests frontend page loading and responsive design by changing viewport sizes to desktop, tablet, and mobile dimensions and verifying the layout doesn't break.

Starting URL: https://decentralized-video-app.vercel.app

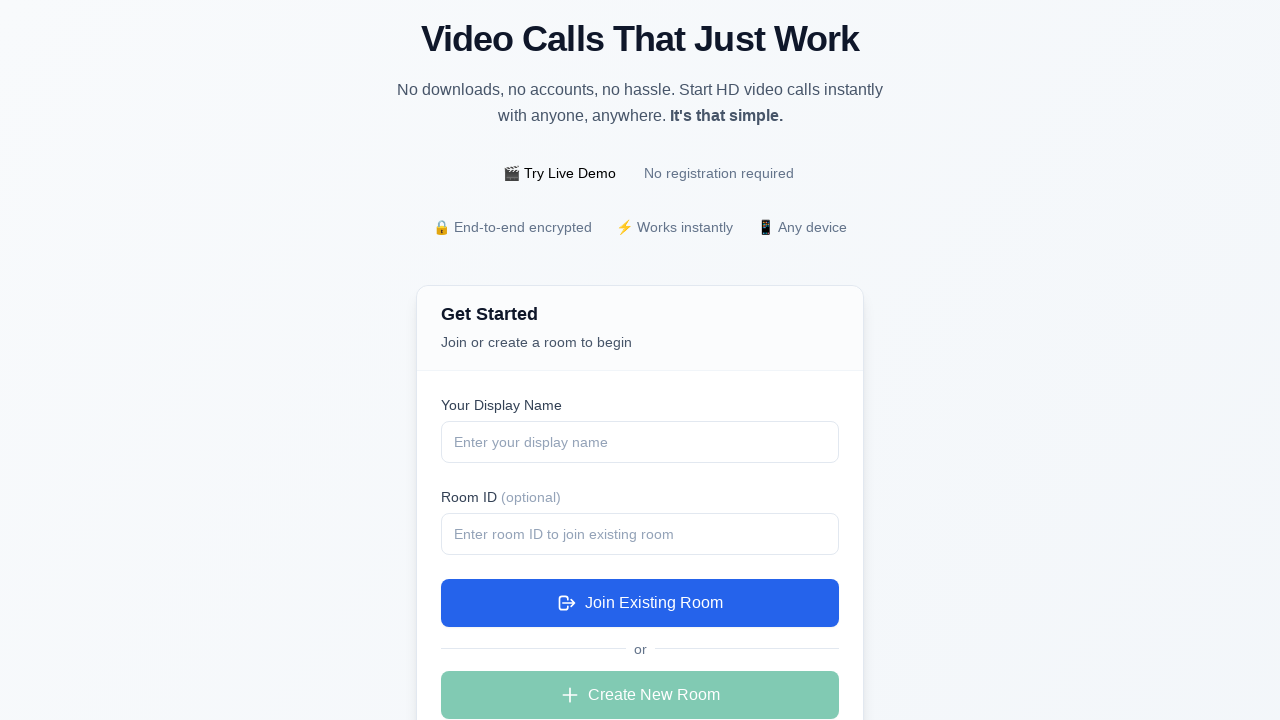

Page DOM content loaded
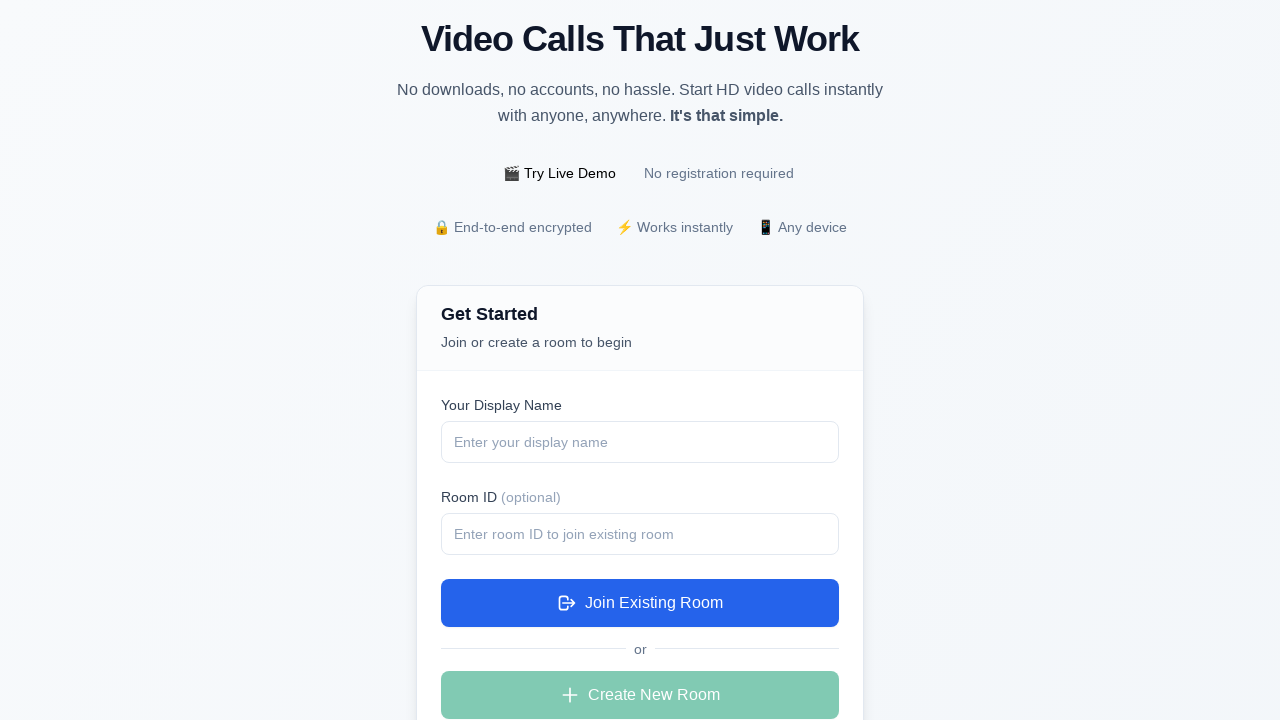

Set viewport to desktop size (1920x1080)
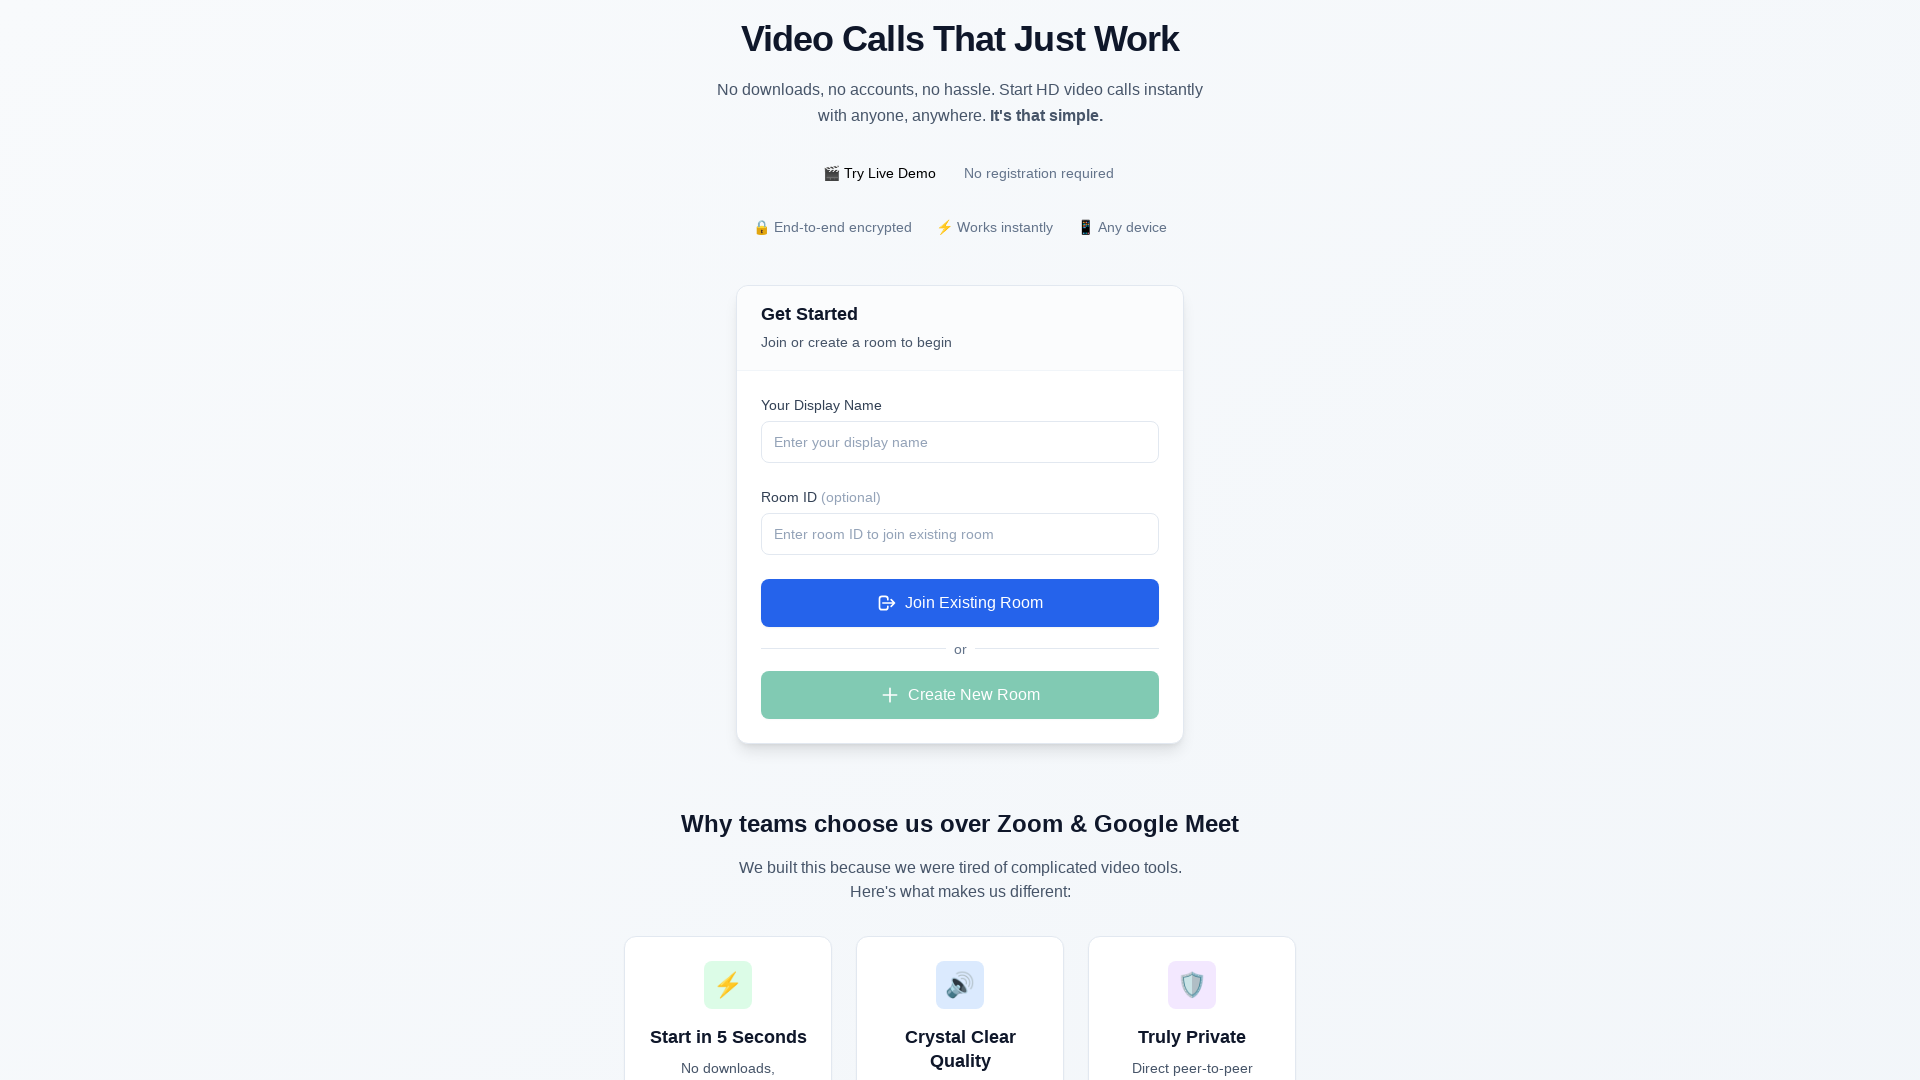

Waited 1 second for desktop layout to settle
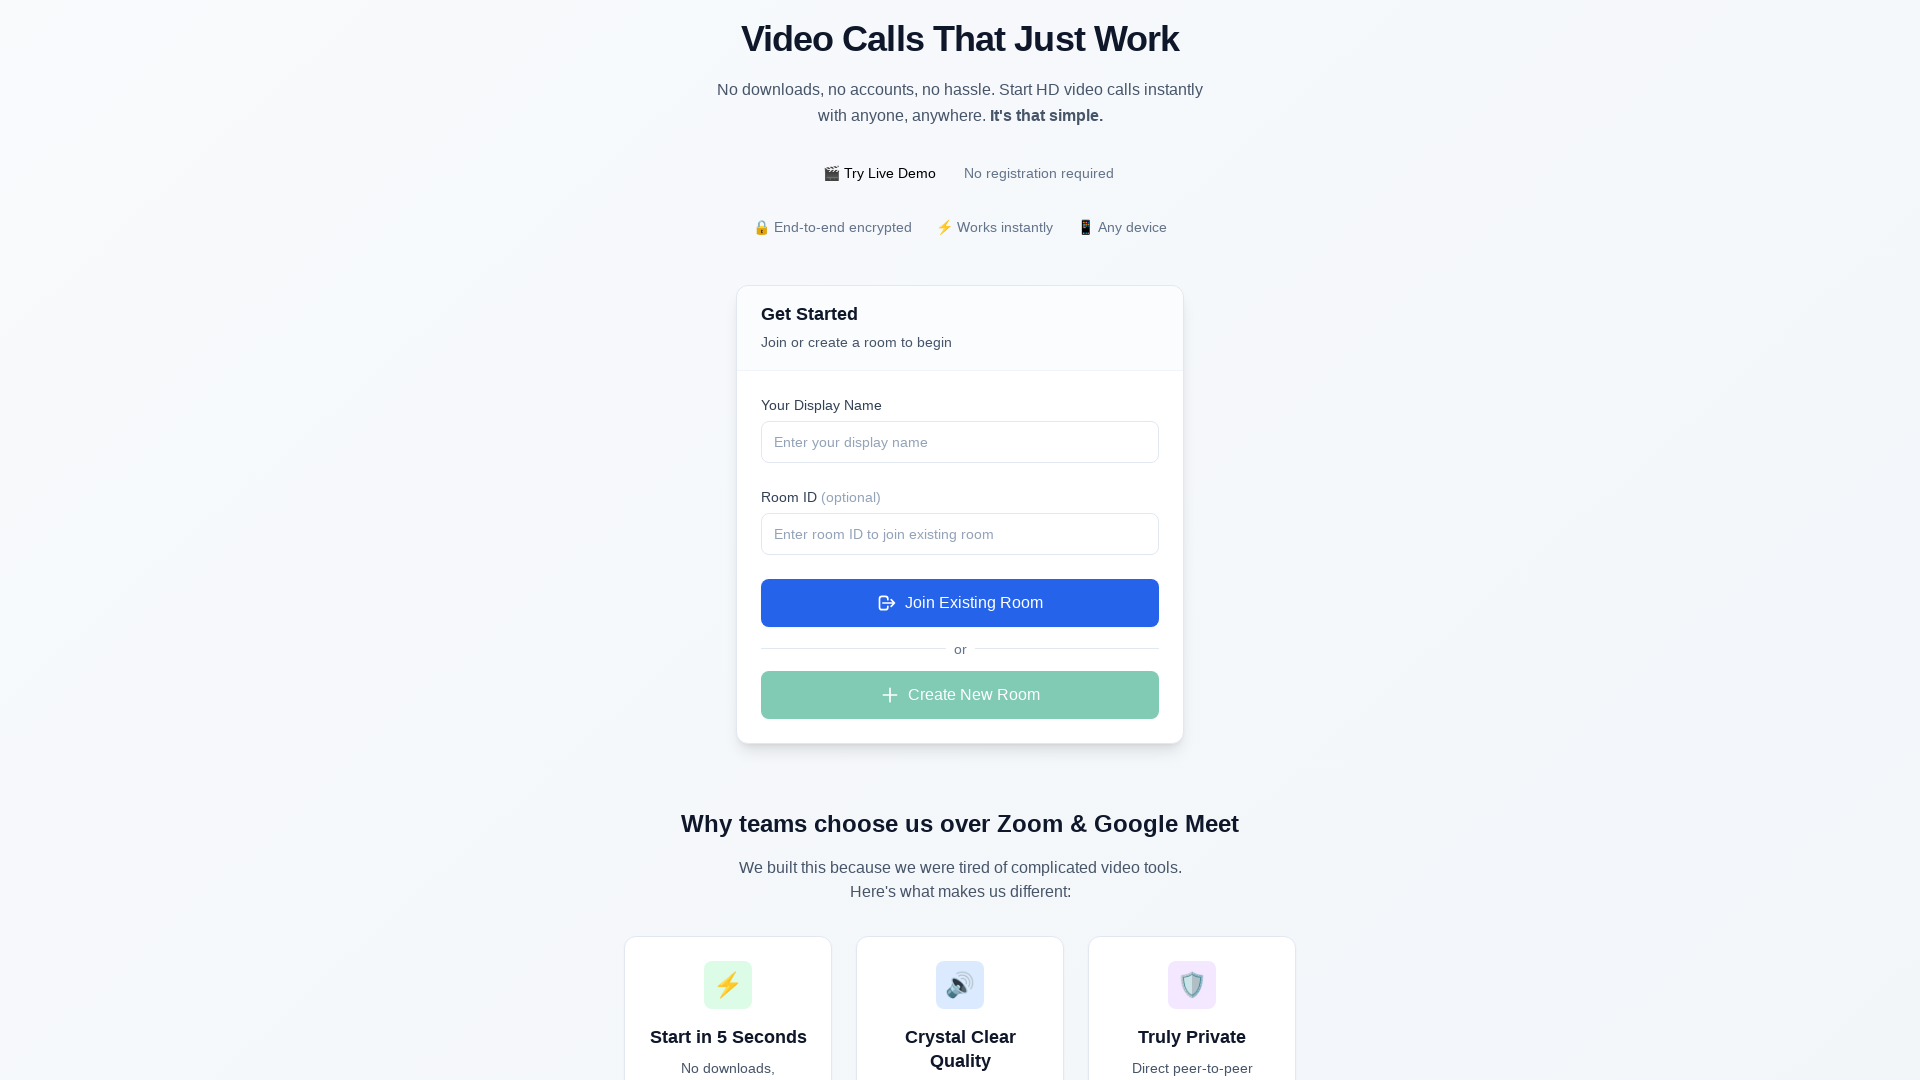

Body element is visible on desktop viewport
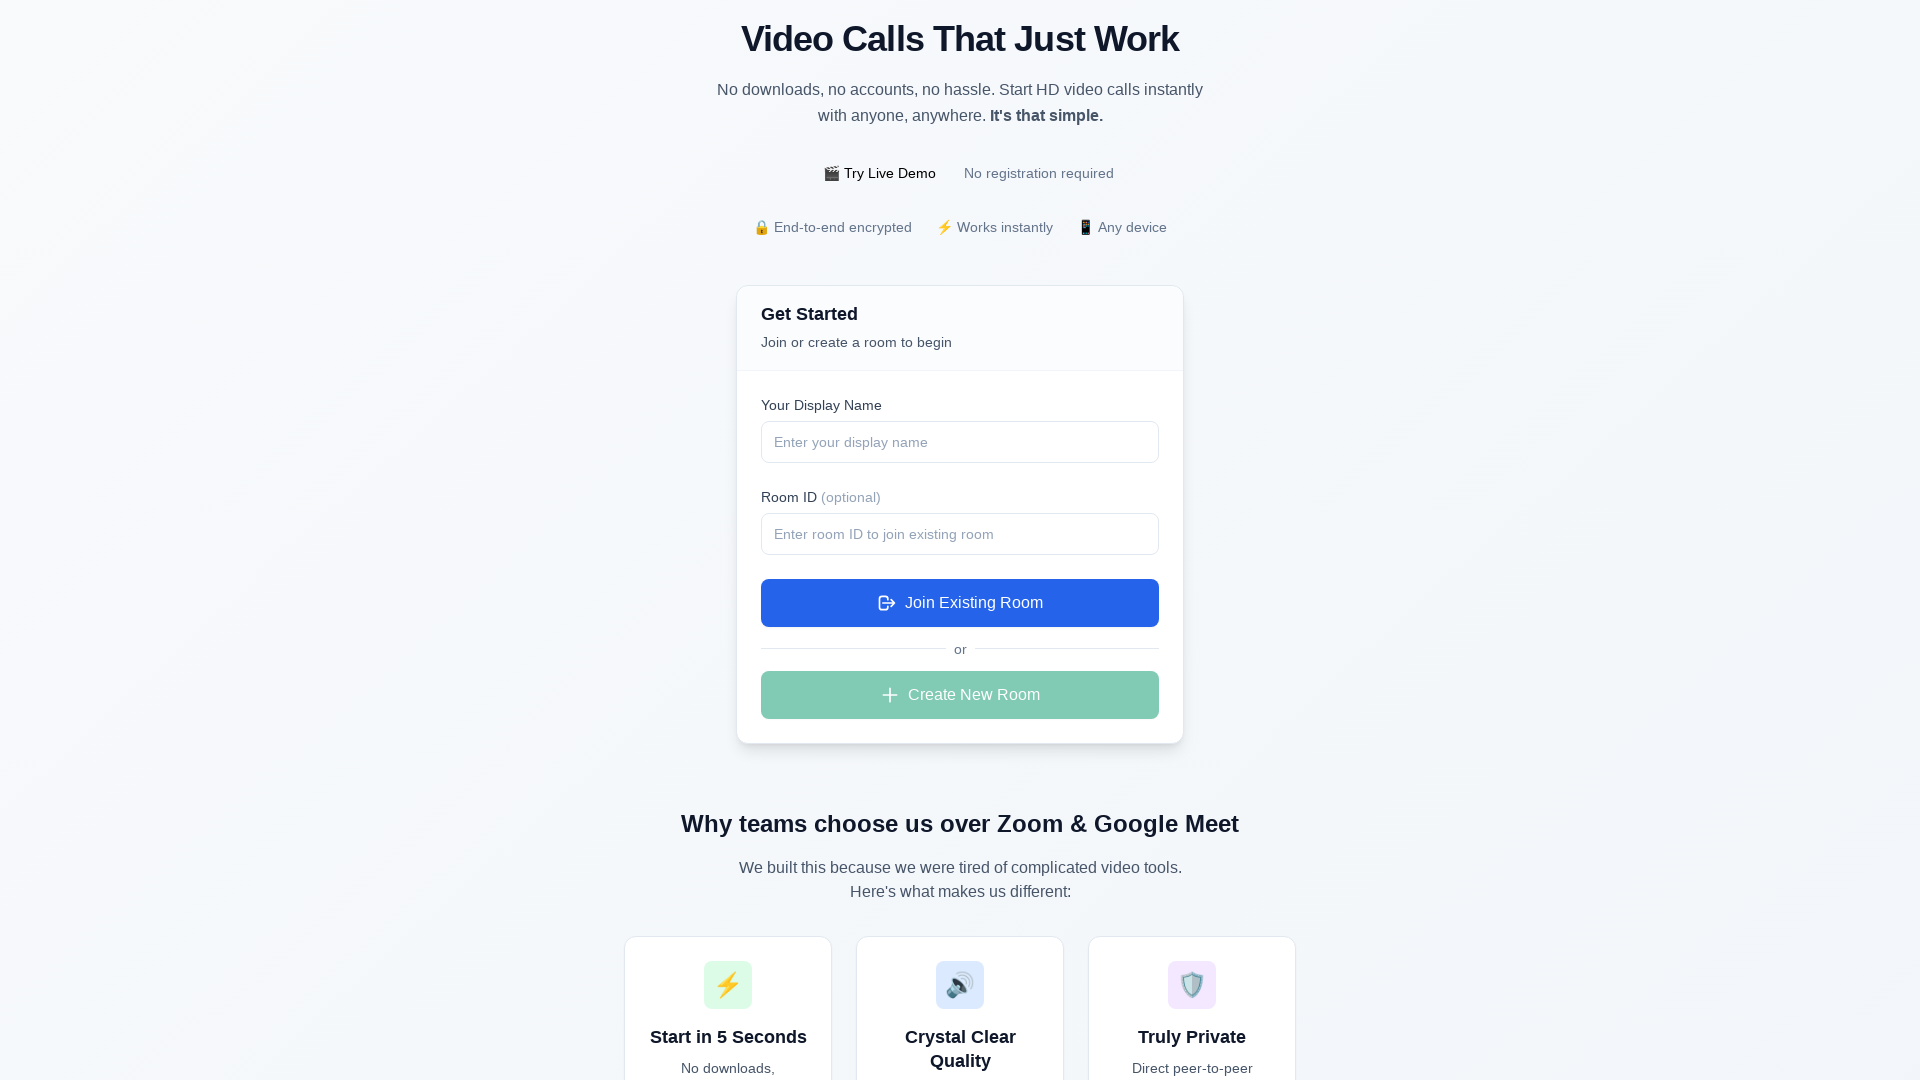

Set viewport to tablet size (768x1024)
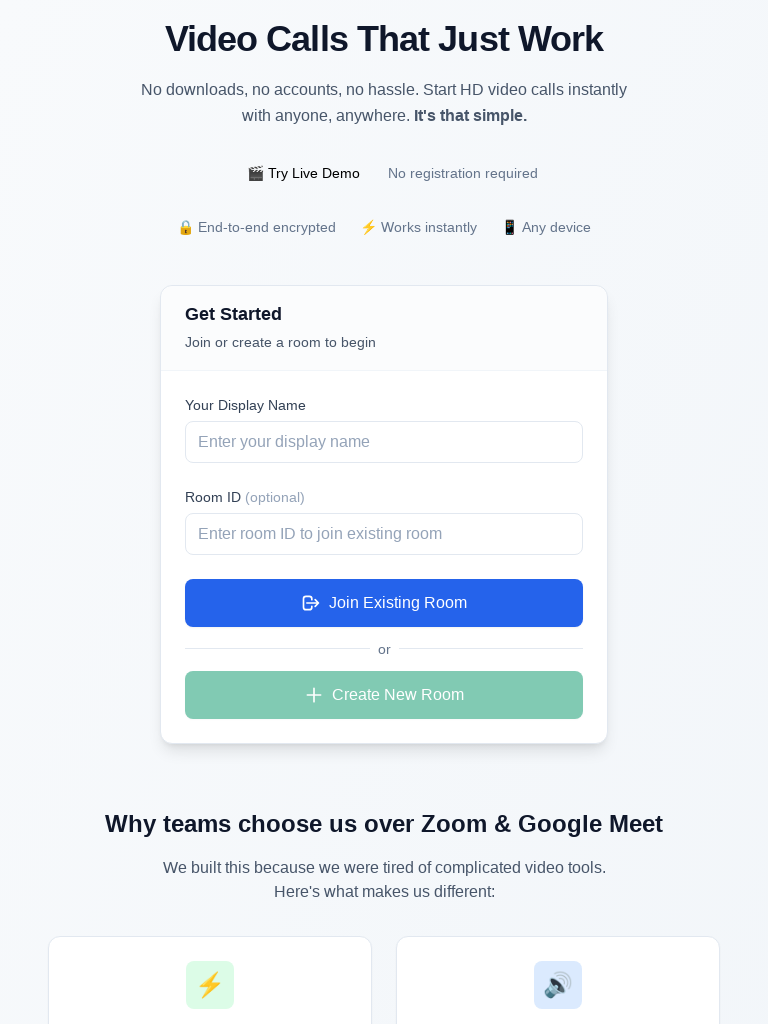

Waited 1 second for tablet layout to settle
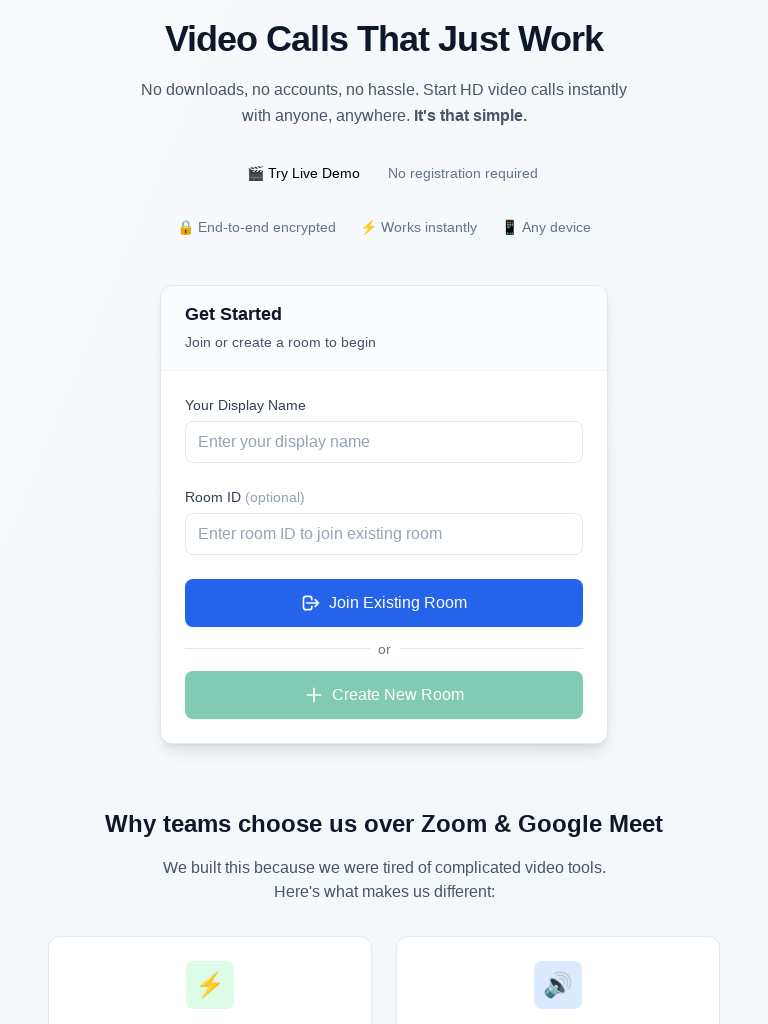

Body element is visible on tablet viewport
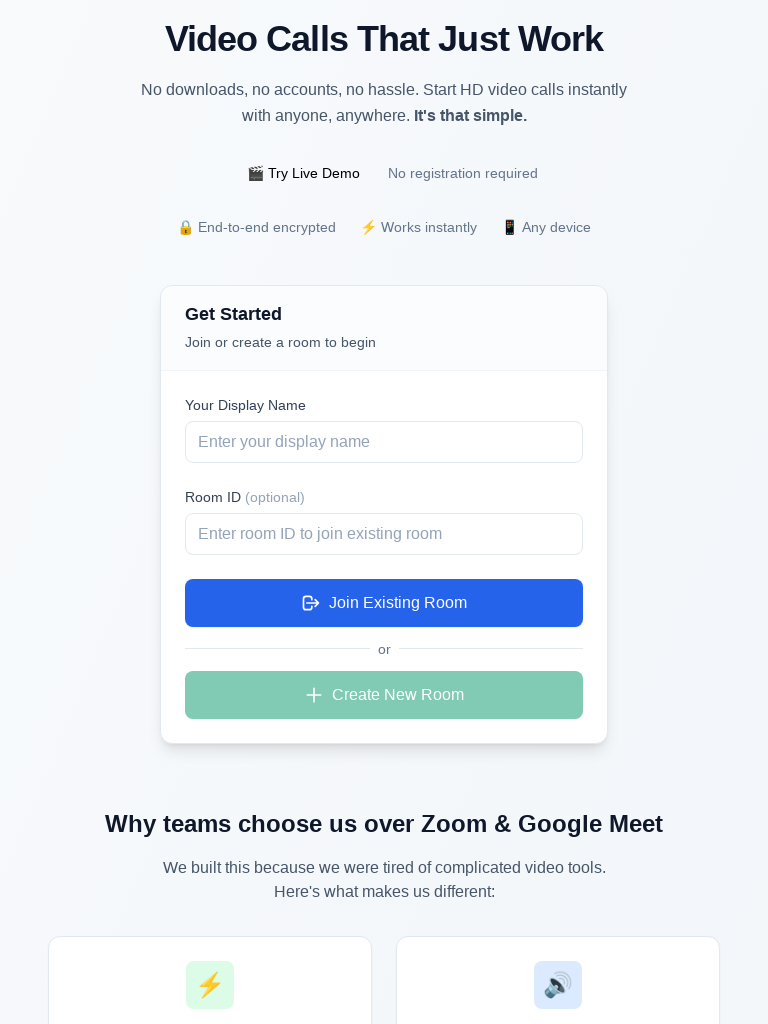

Set viewport to mobile size (375x667)
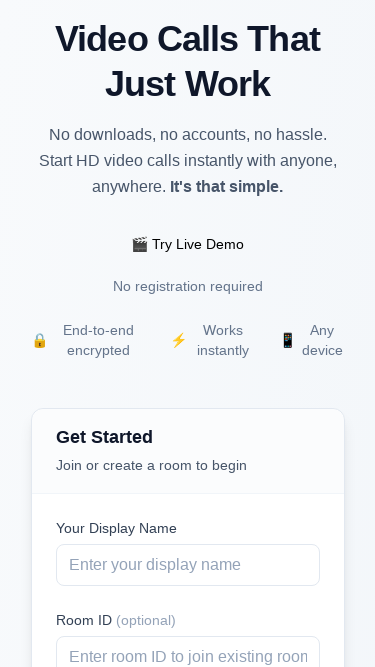

Waited 1 second for mobile layout to settle
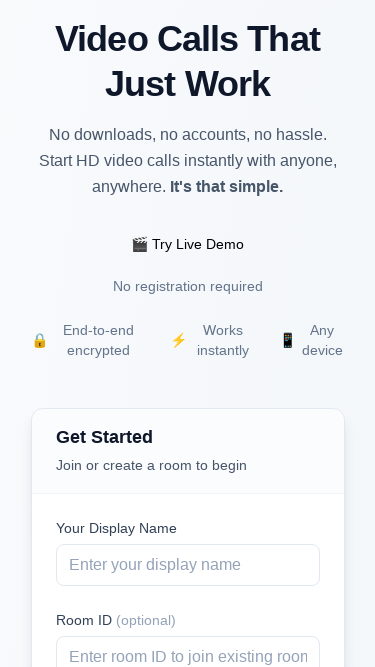

Body element is visible on mobile viewport
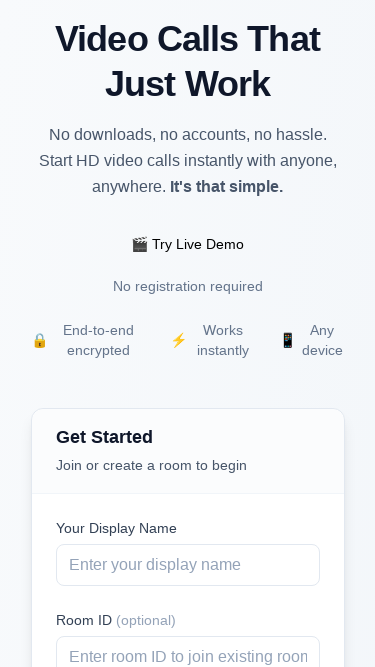

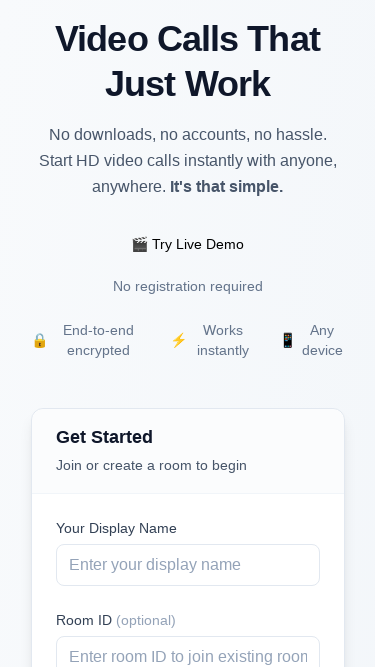